Verifies that the "Log In" button on the NextBaseCRM login page displays the expected text "Log In" by checking the button's value attribute.

Starting URL: https://login1.nextbasecrm.com/

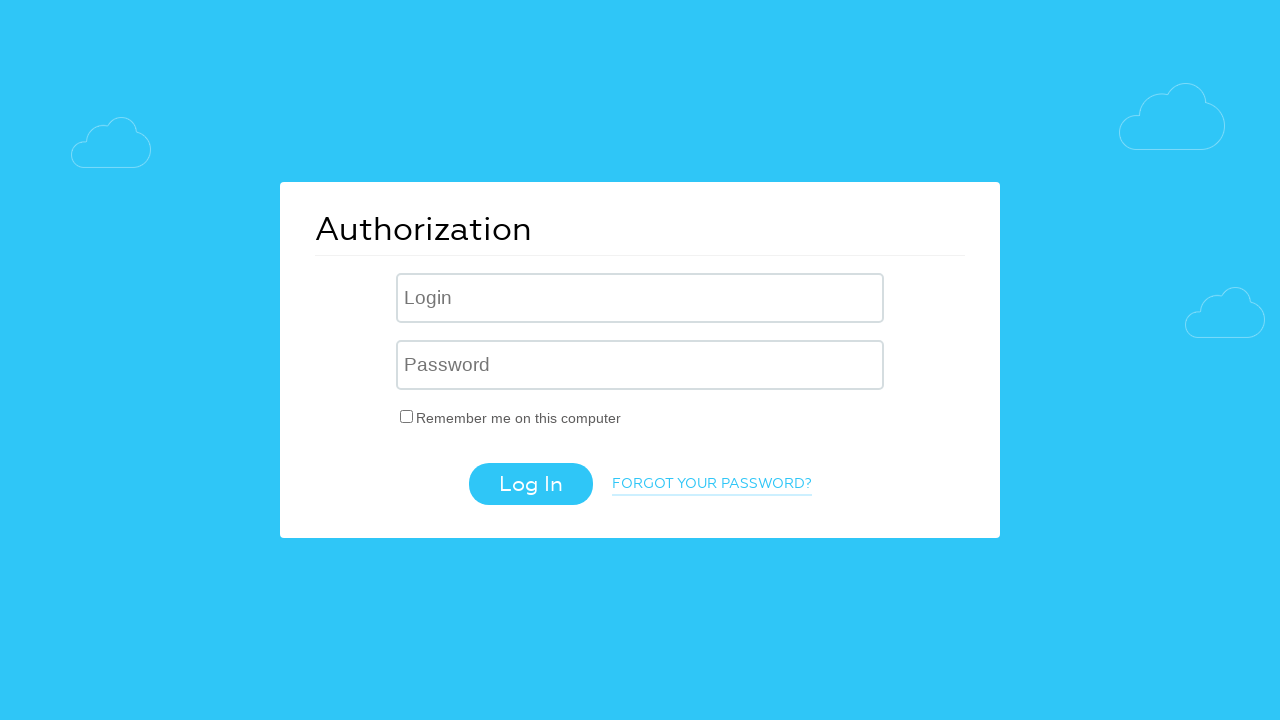

Located the Log In button using CSS selector 'input.login-btn'
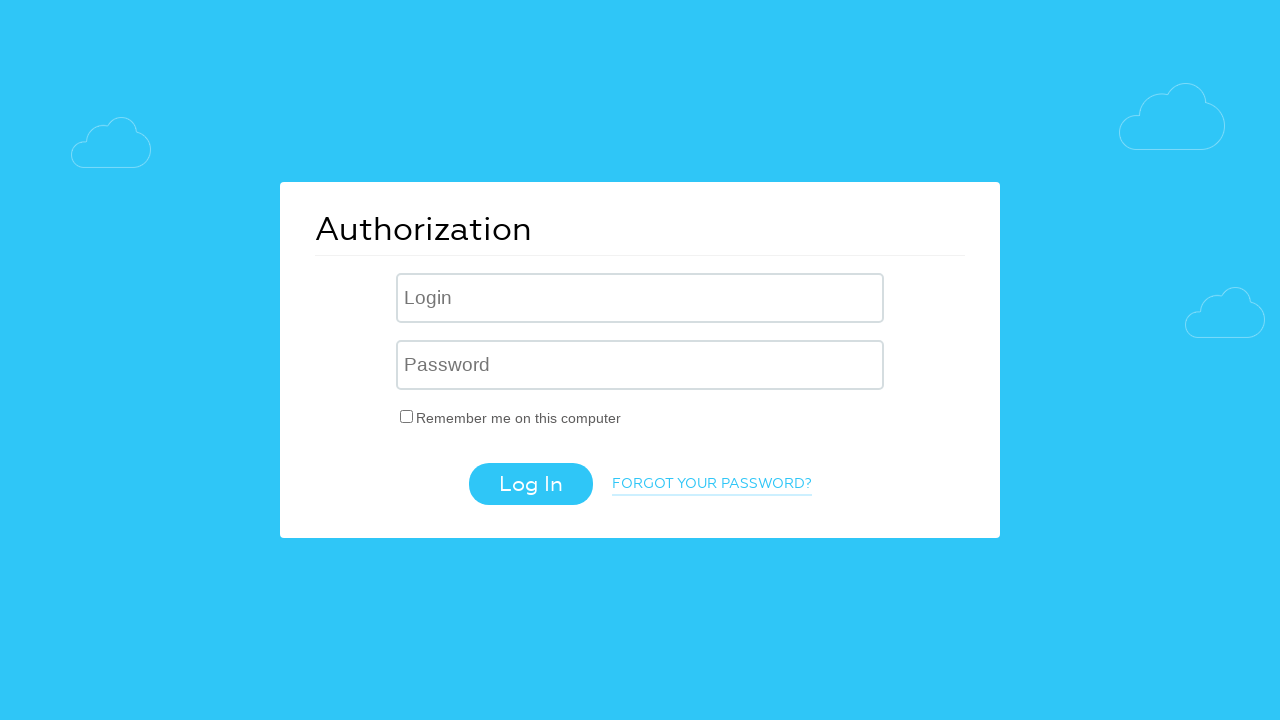

Retrieved the value attribute from the Log In button
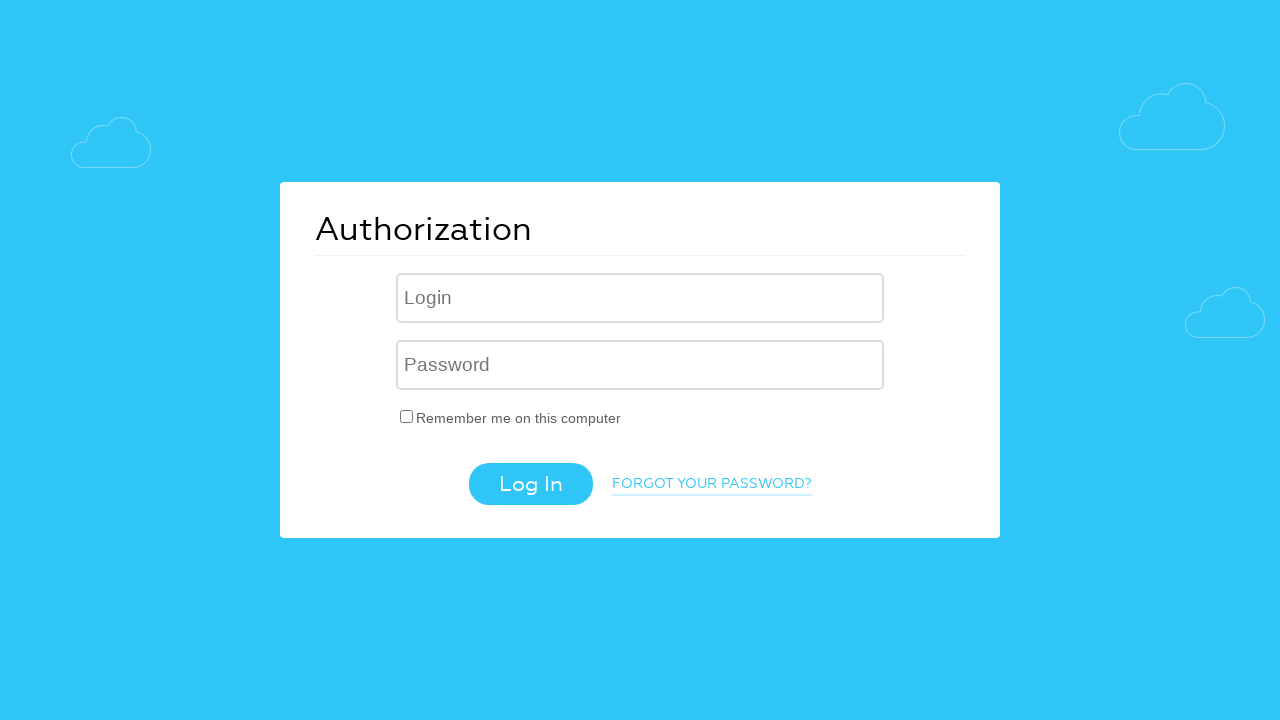

Verified Log In button displays expected text: 'Log In'
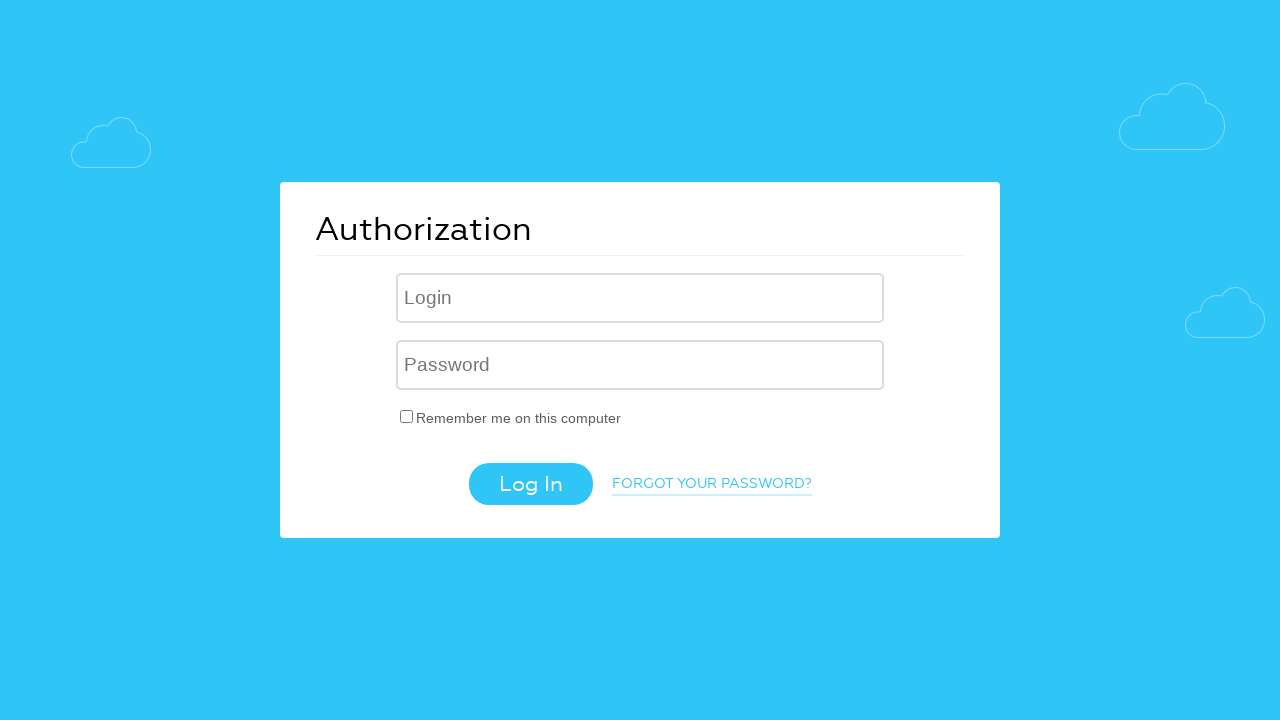

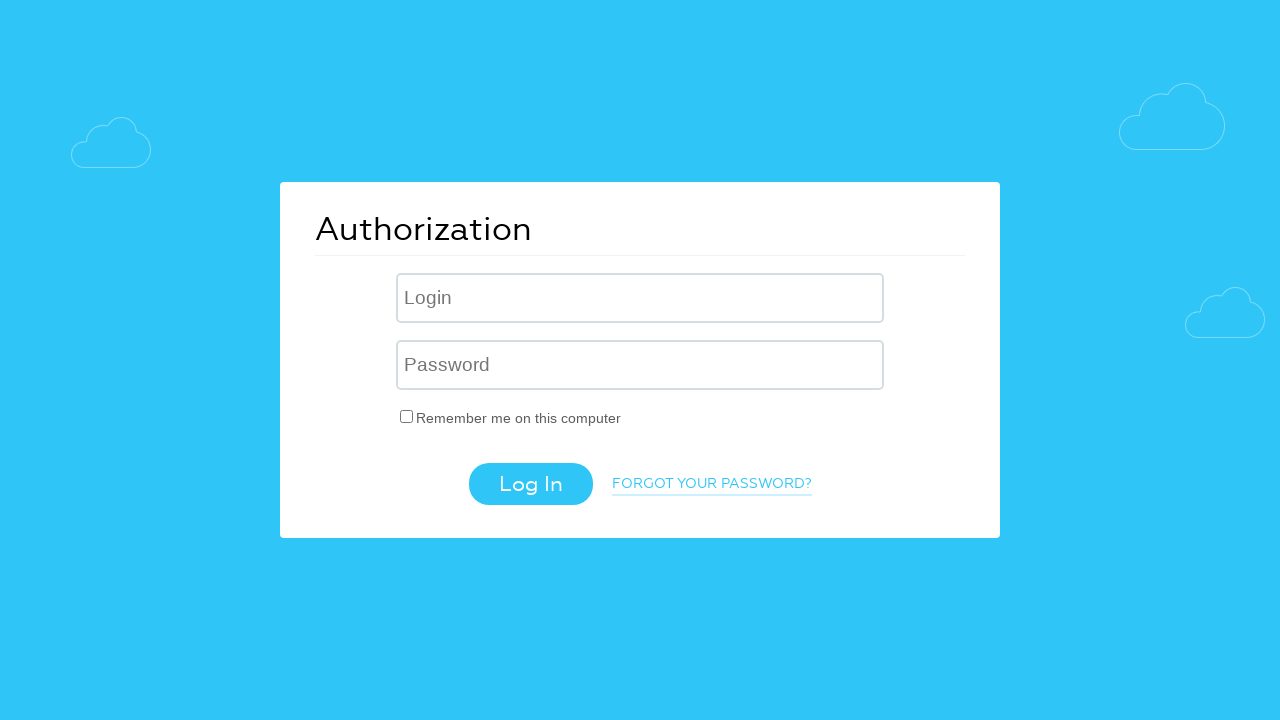